Waits for the "Will enable 5 seconds" button to become enabled and verifies it is clickable.

Starting URL: https://demoqa.com/dynamic-properties

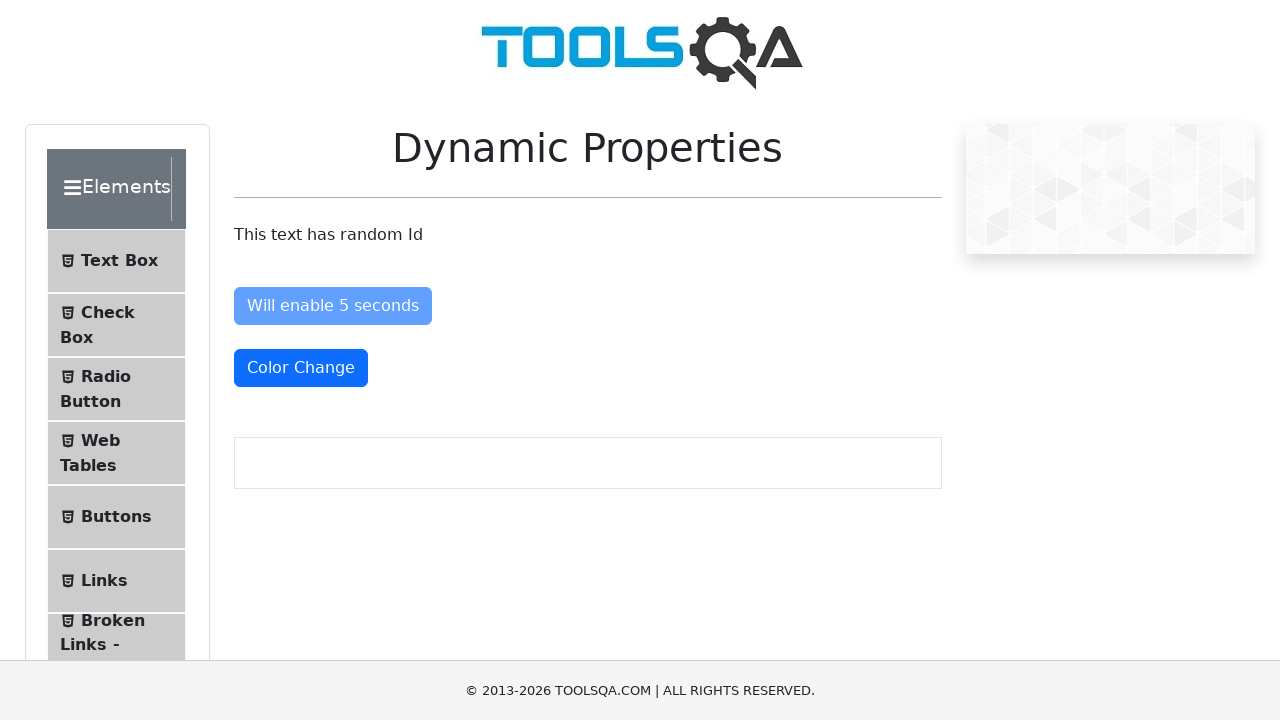

Navigated to DemoQA dynamic properties page
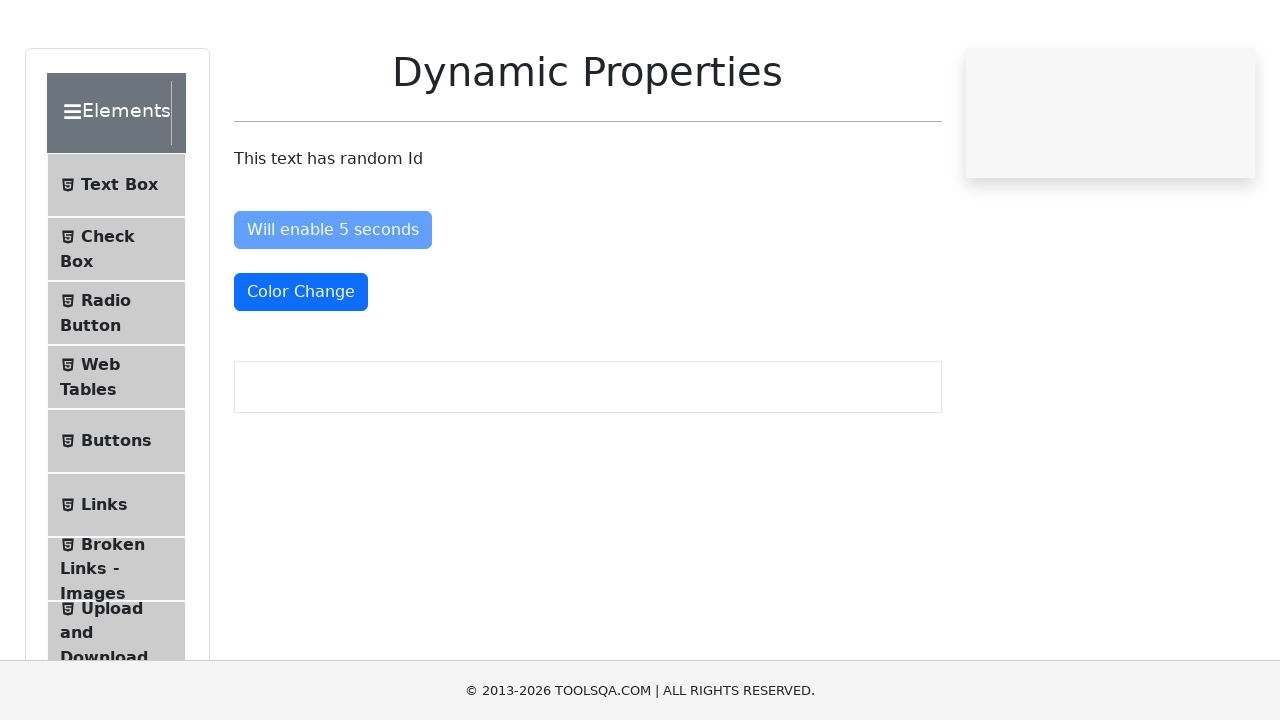

Located the 'Will enable 5 seconds' button element
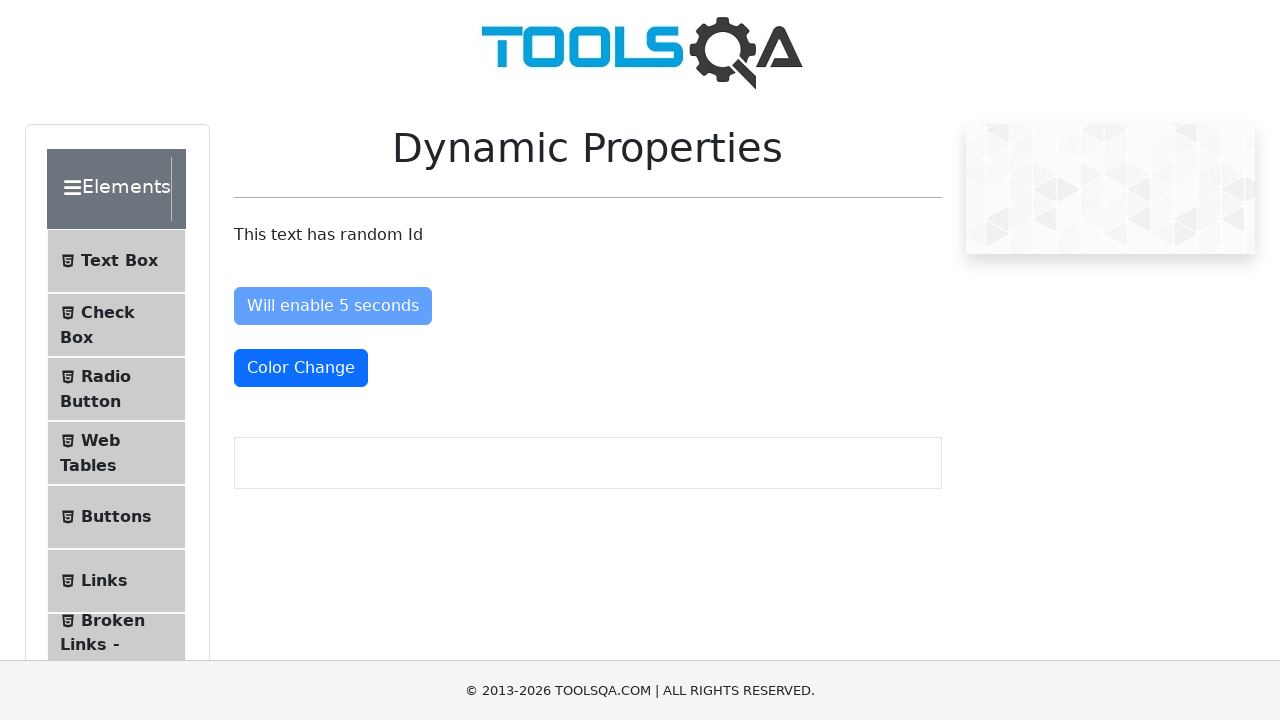

Button element attached to the DOM
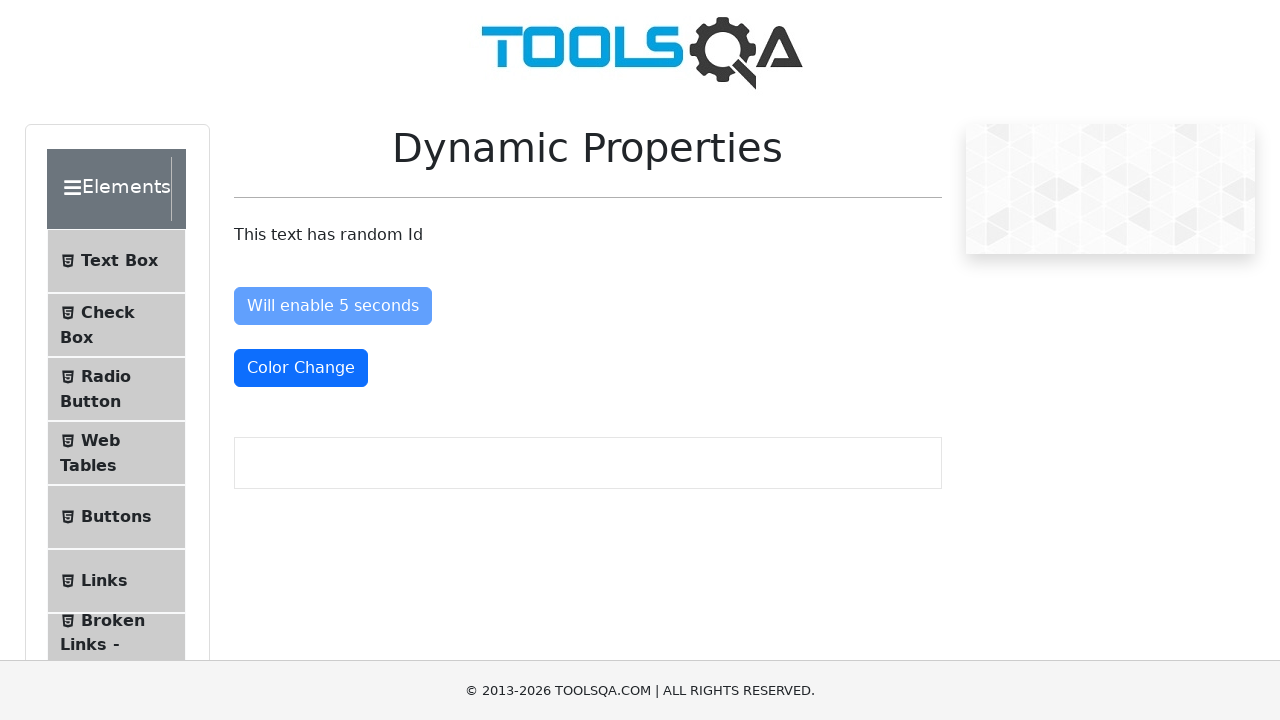

Button became enabled after waiting for disabled attribute to become false
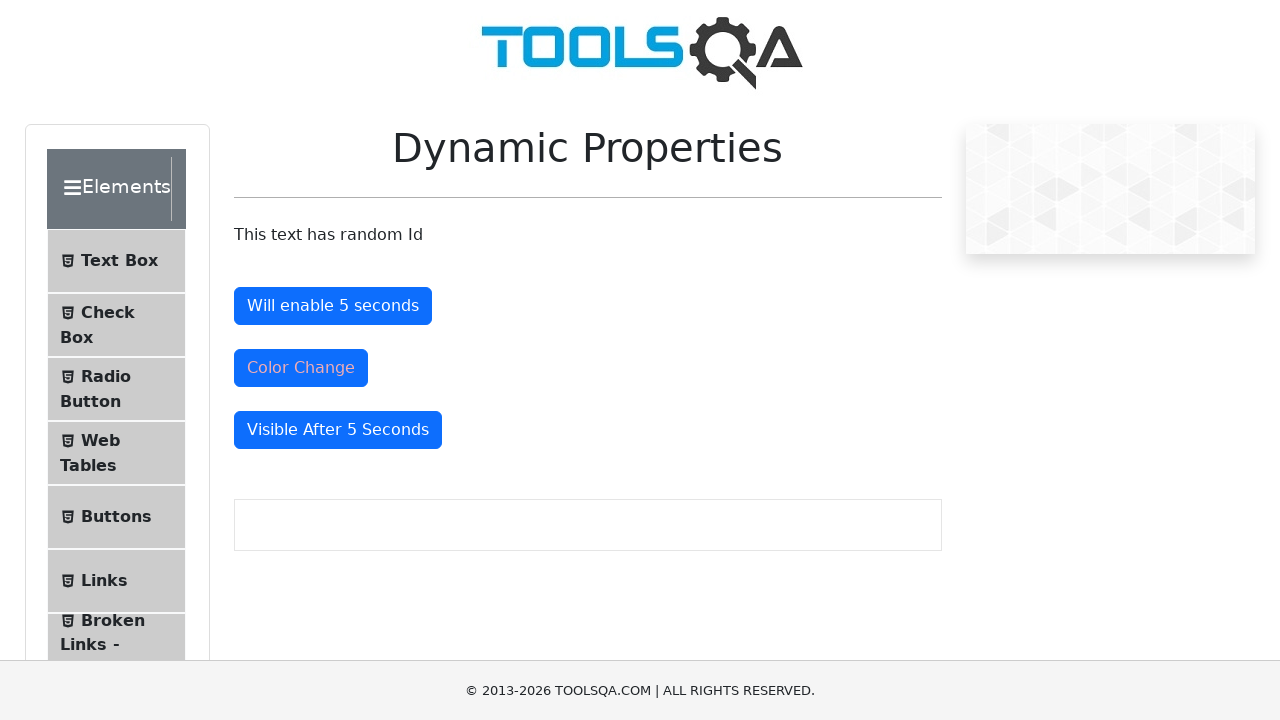

Verified that the button is now enabled and clickable
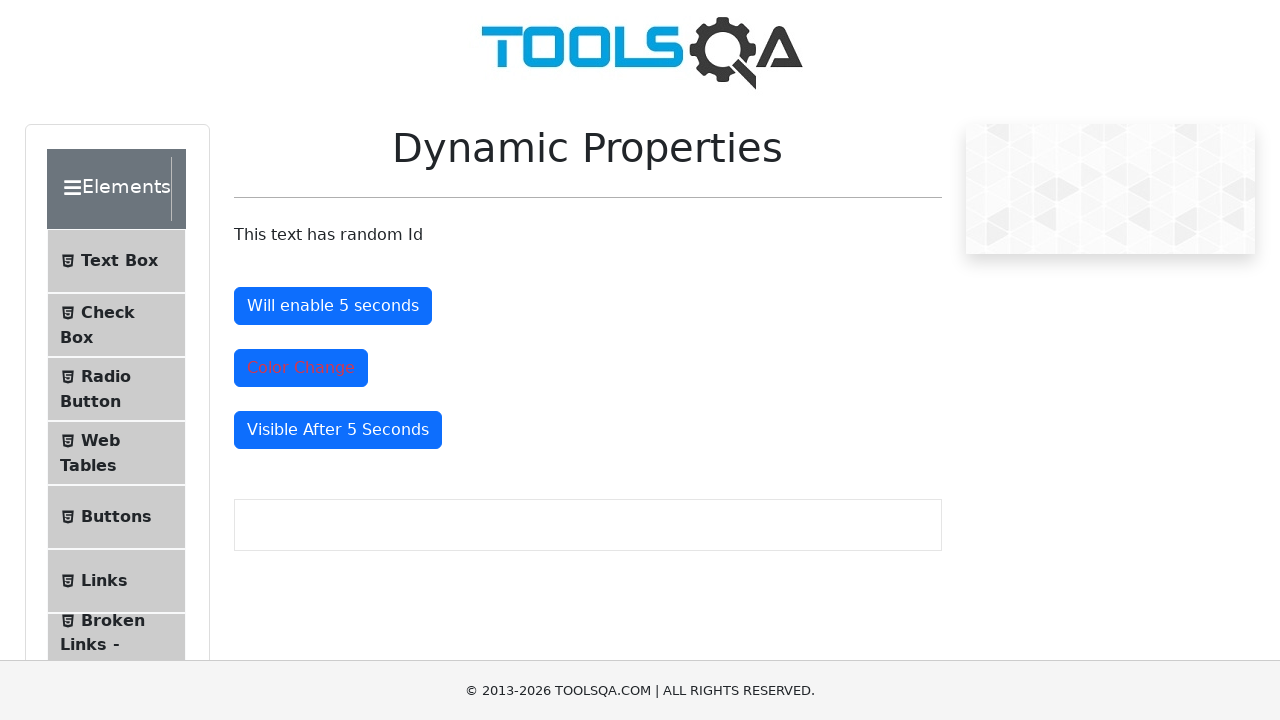

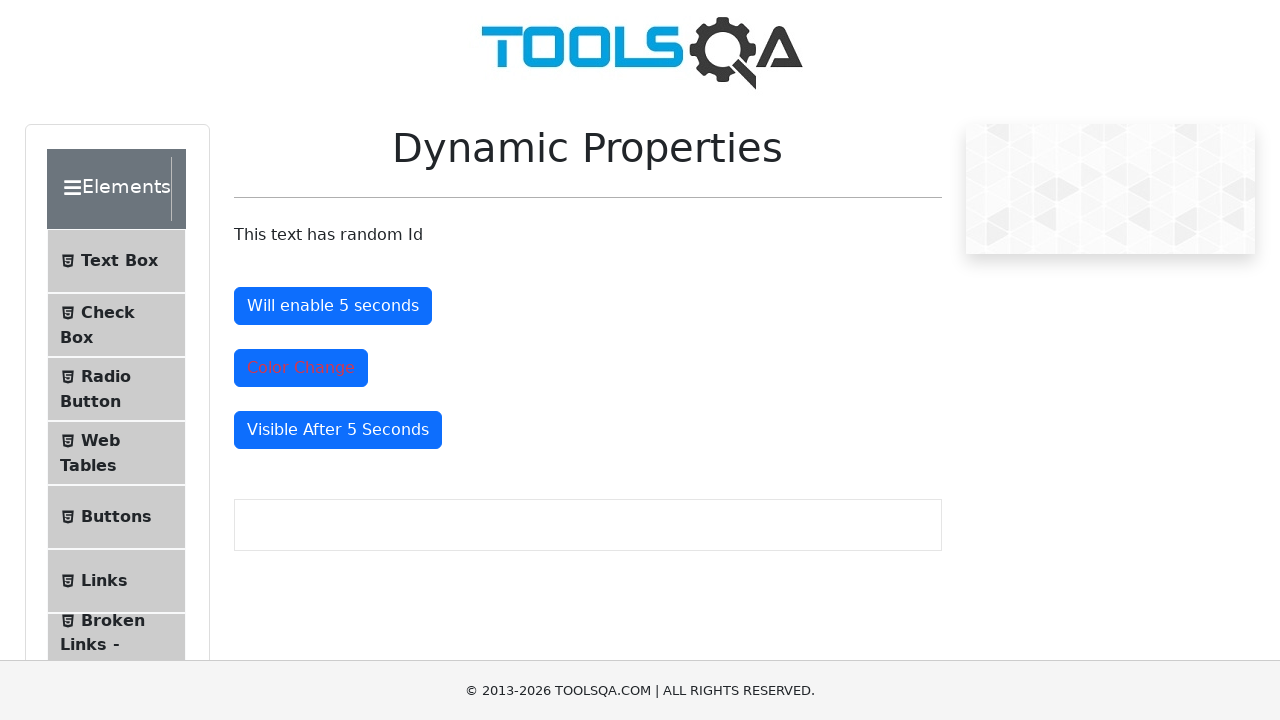